Tests the Selenium web form by entering text in a text box and submitting the form, then verifying the success message is displayed.

Starting URL: https://www.selenium.dev/selenium/web/web-form.html

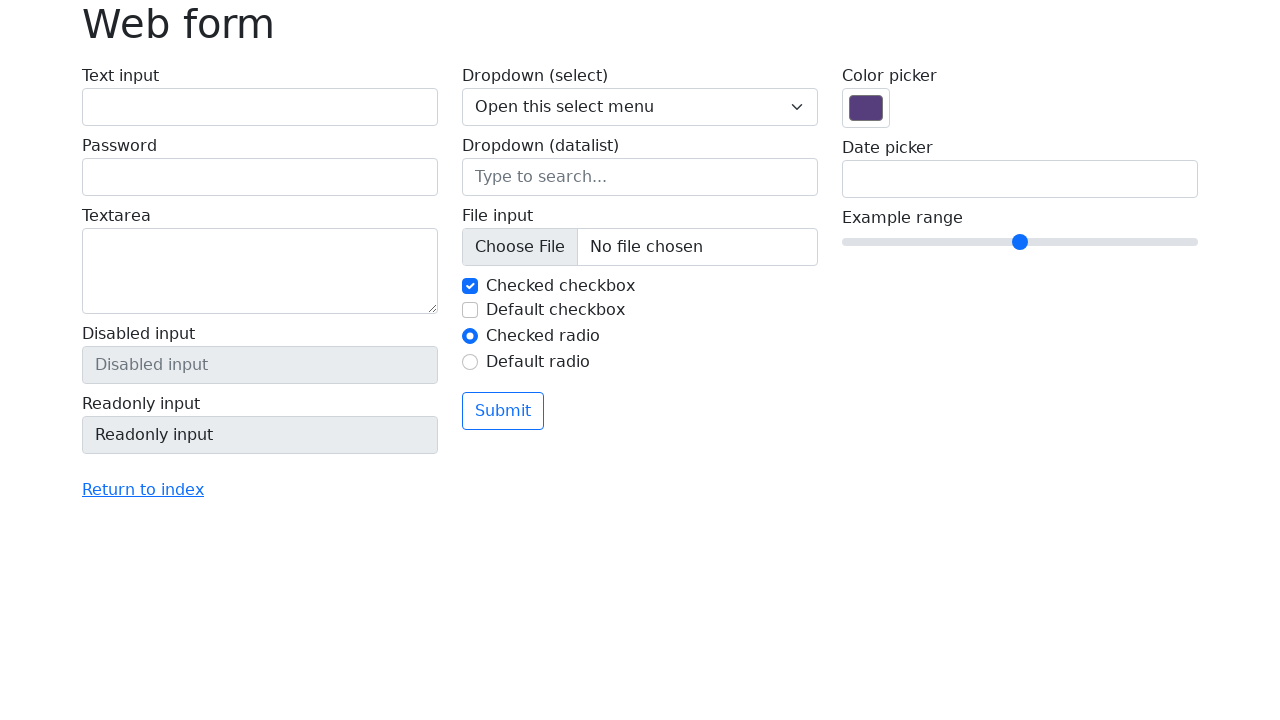

Filled text box with 'Selenium' on input[name='my-text']
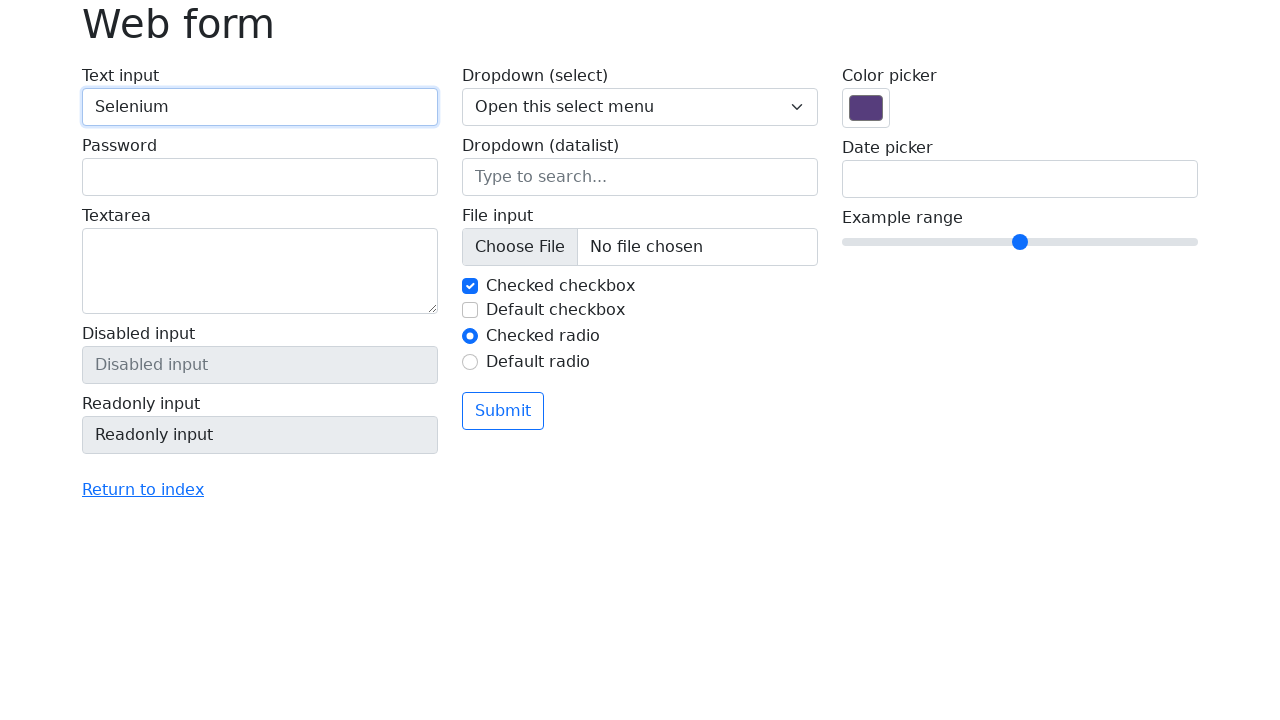

Clicked submit button at (503, 411) on button
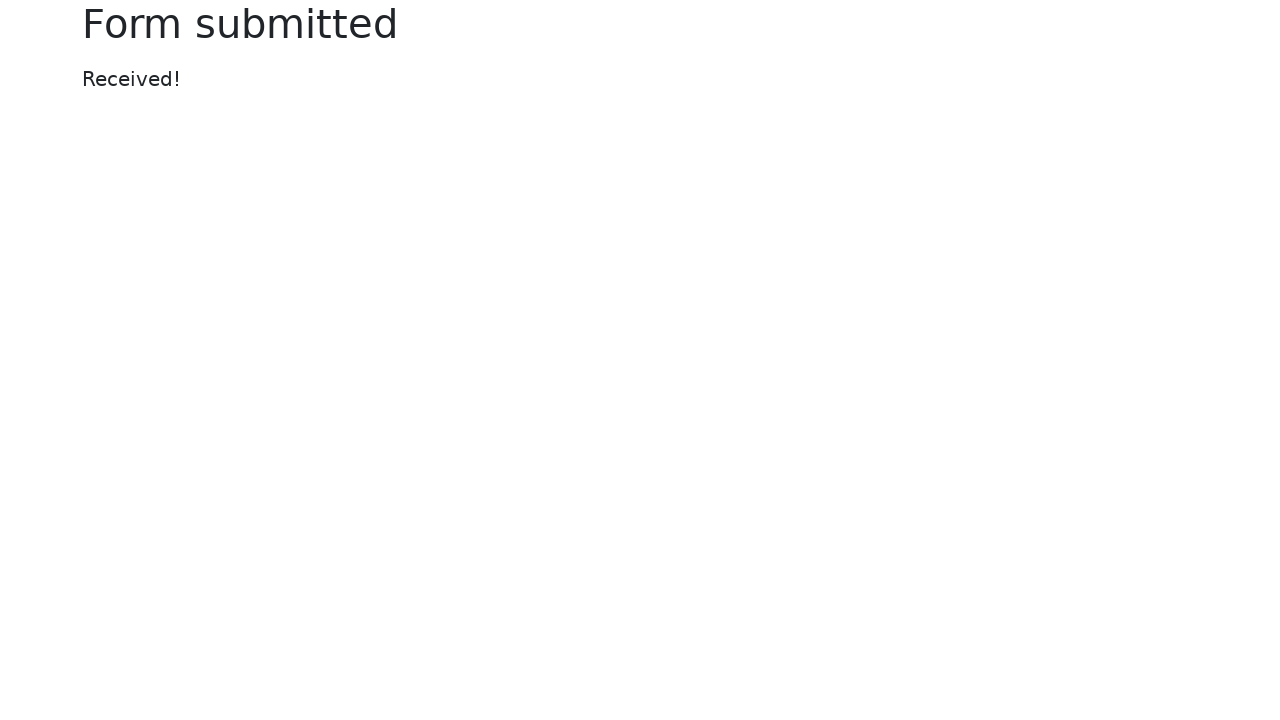

Success message displayed
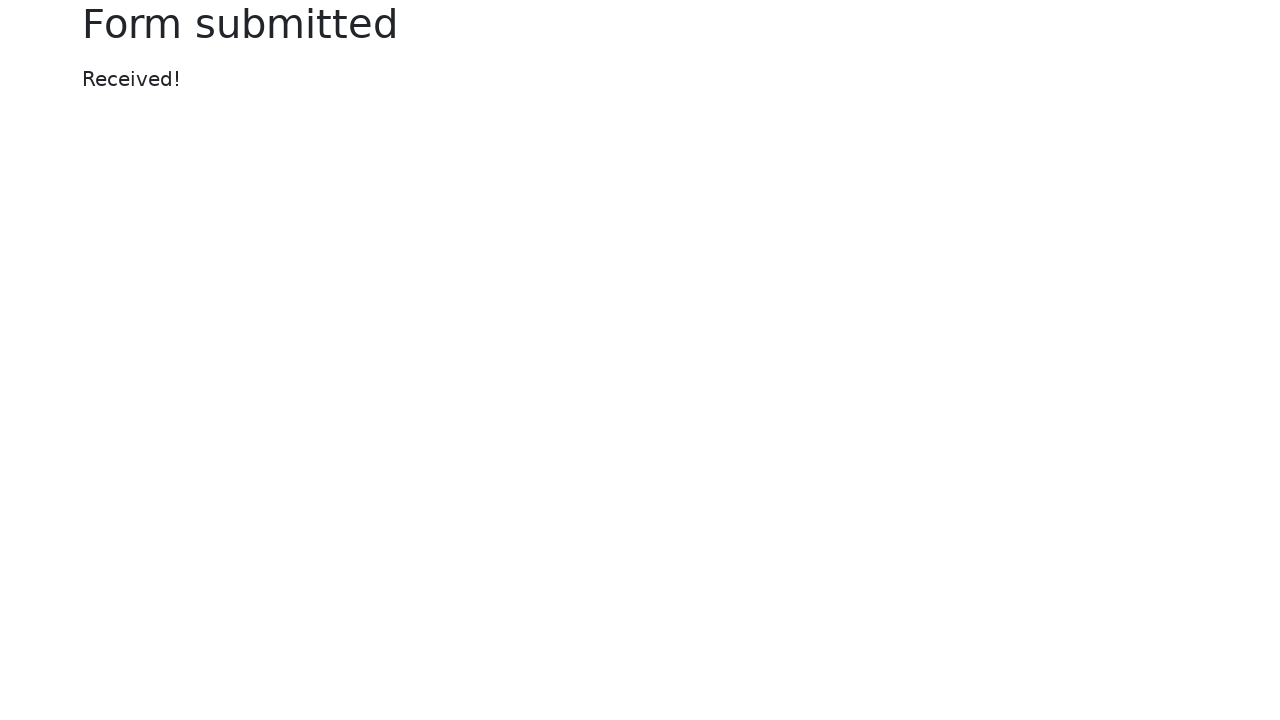

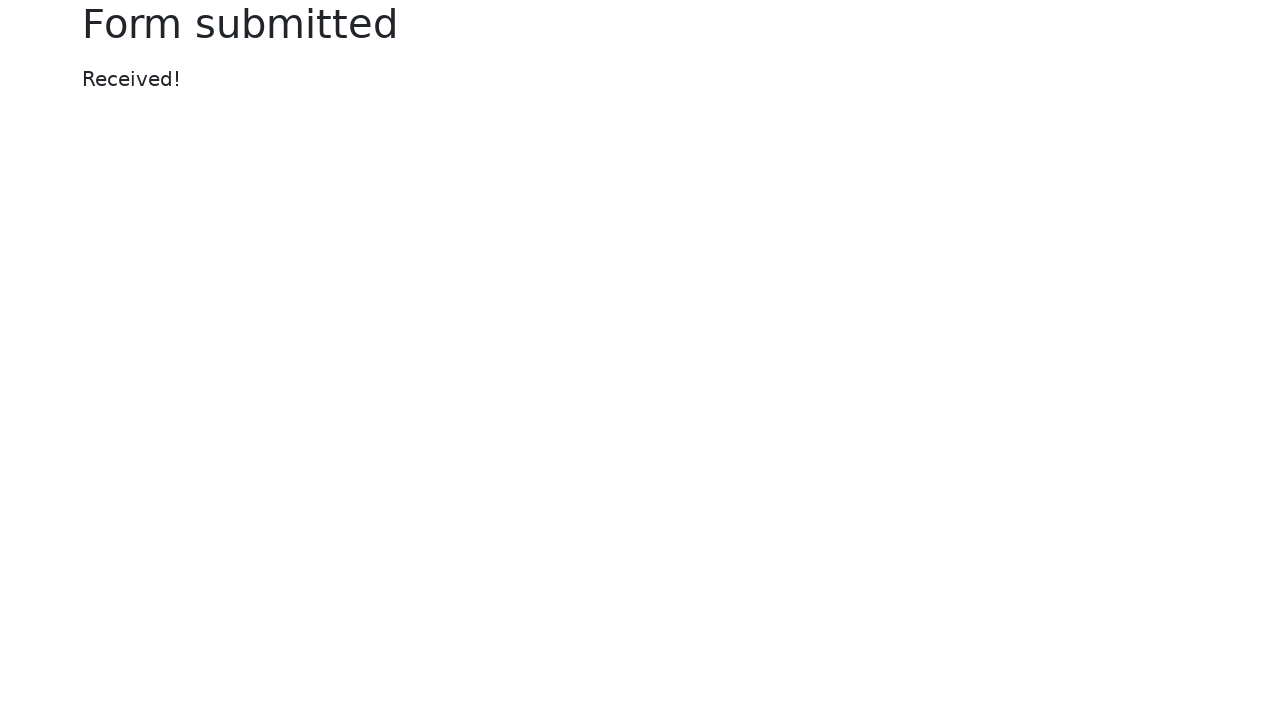